Tests drag and drop functionality on jQuery UI demo page by dragging a draggable element onto a droppable target within an iframe

Starting URL: https://jqueryui.com/droppable/

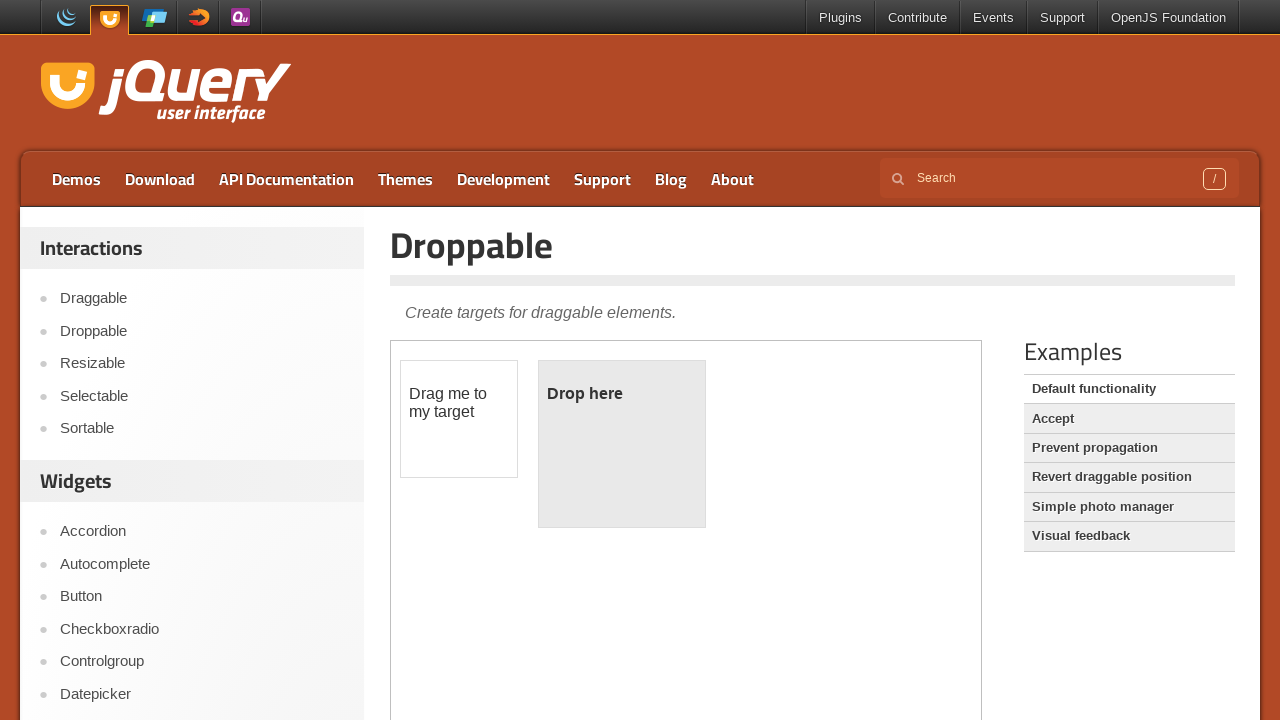

Located iframe containing drag and drop demo
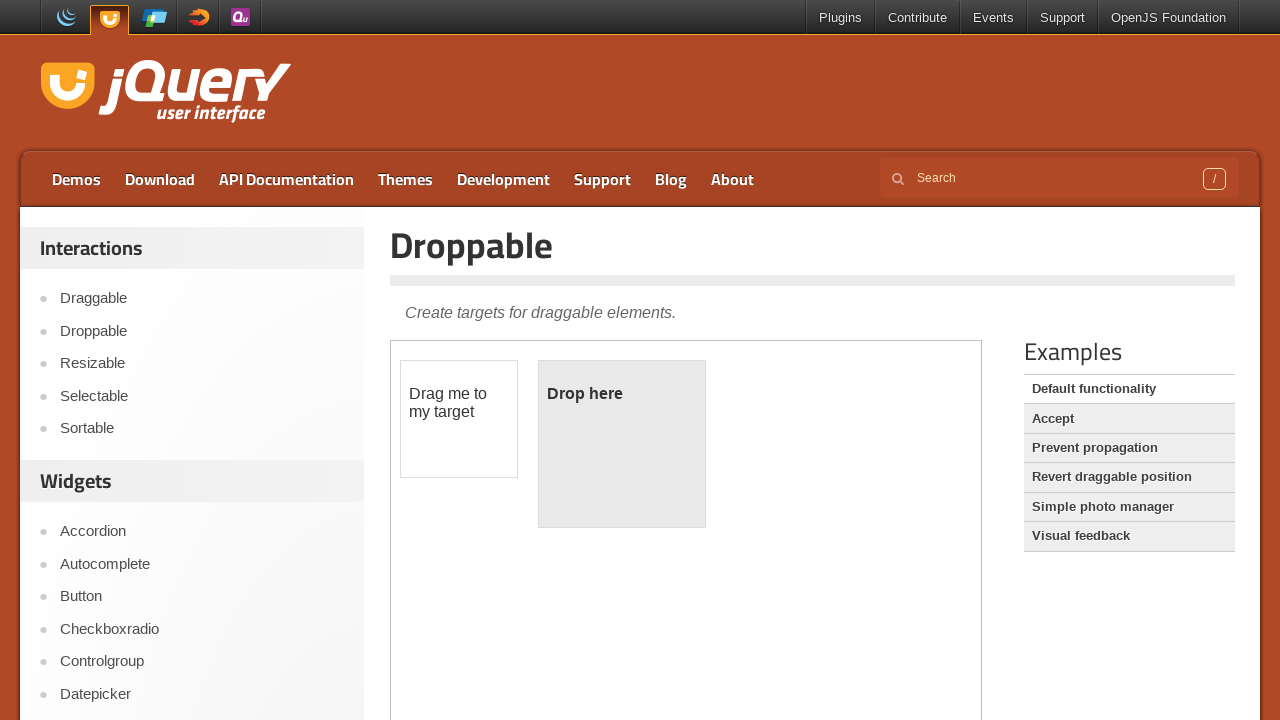

Located draggable element within iframe
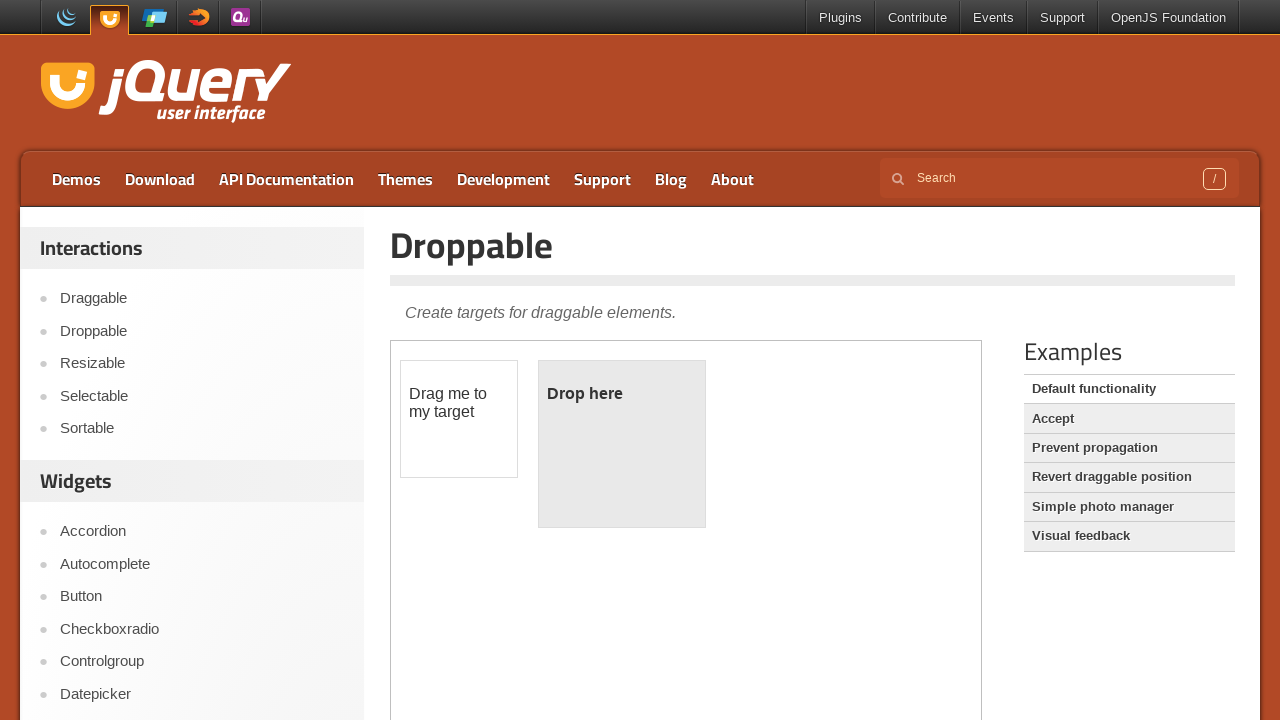

Located droppable target element within iframe
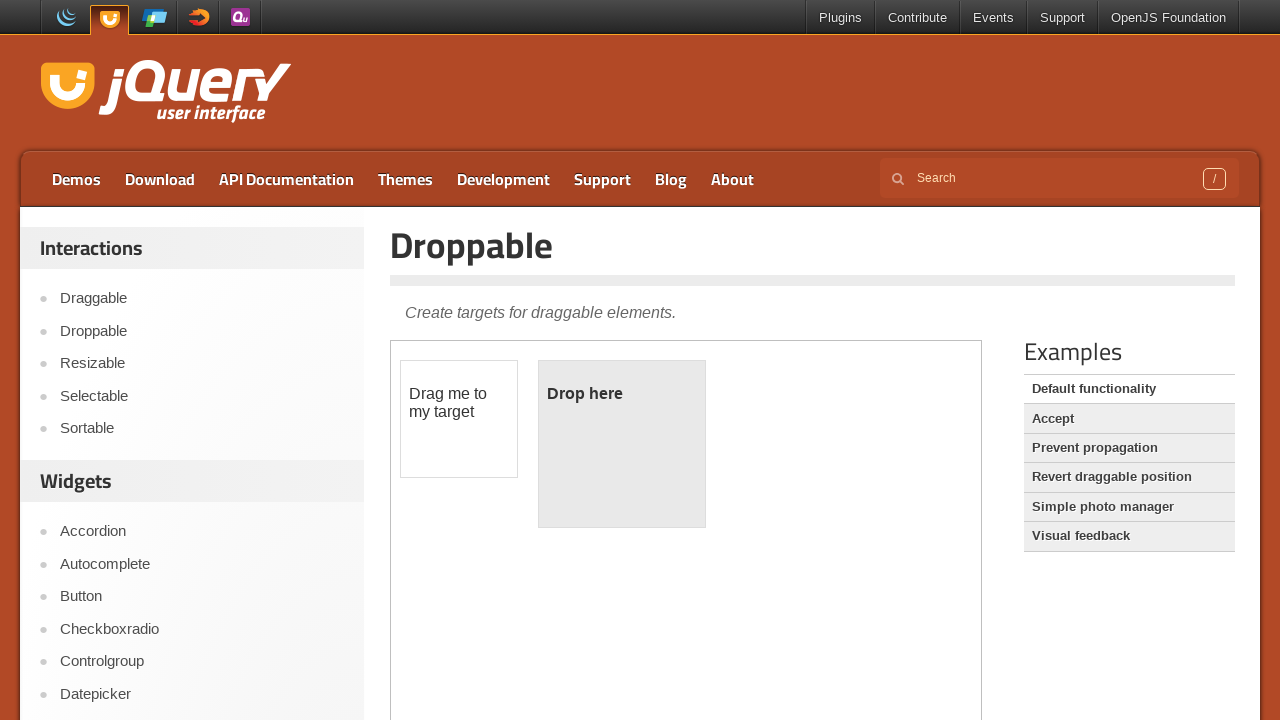

Dragged draggable element onto droppable target at (622, 444)
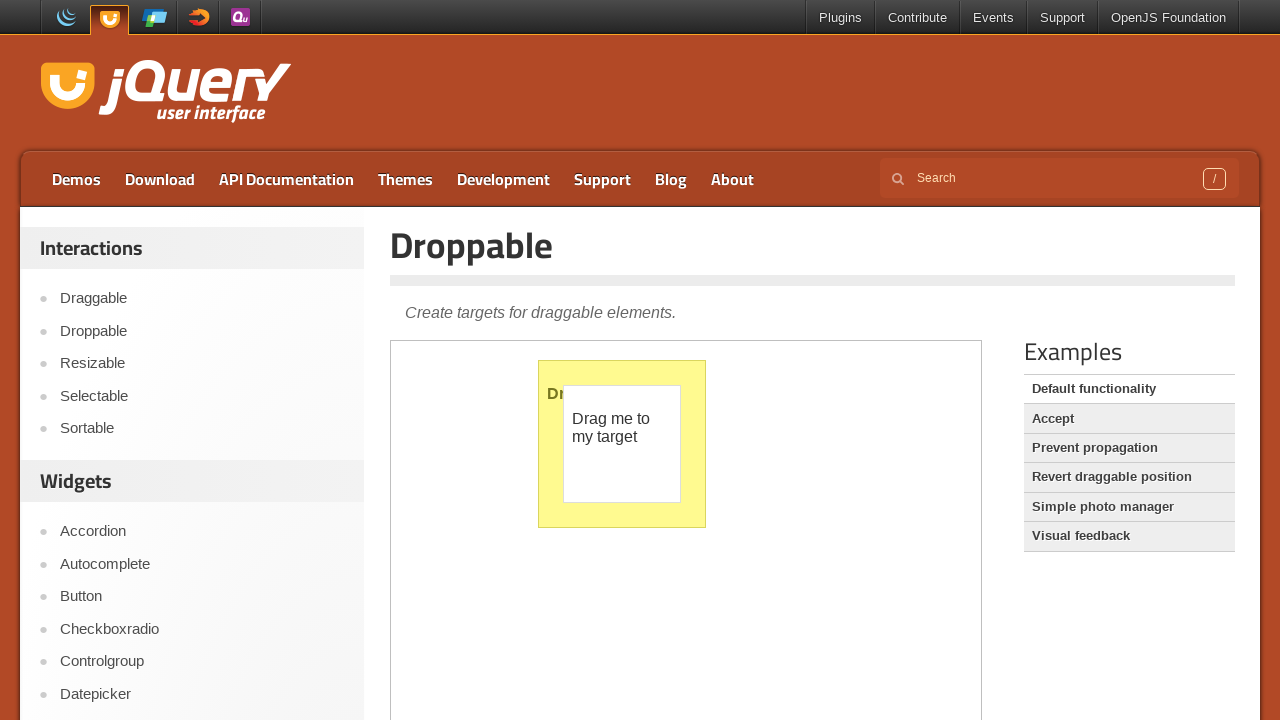

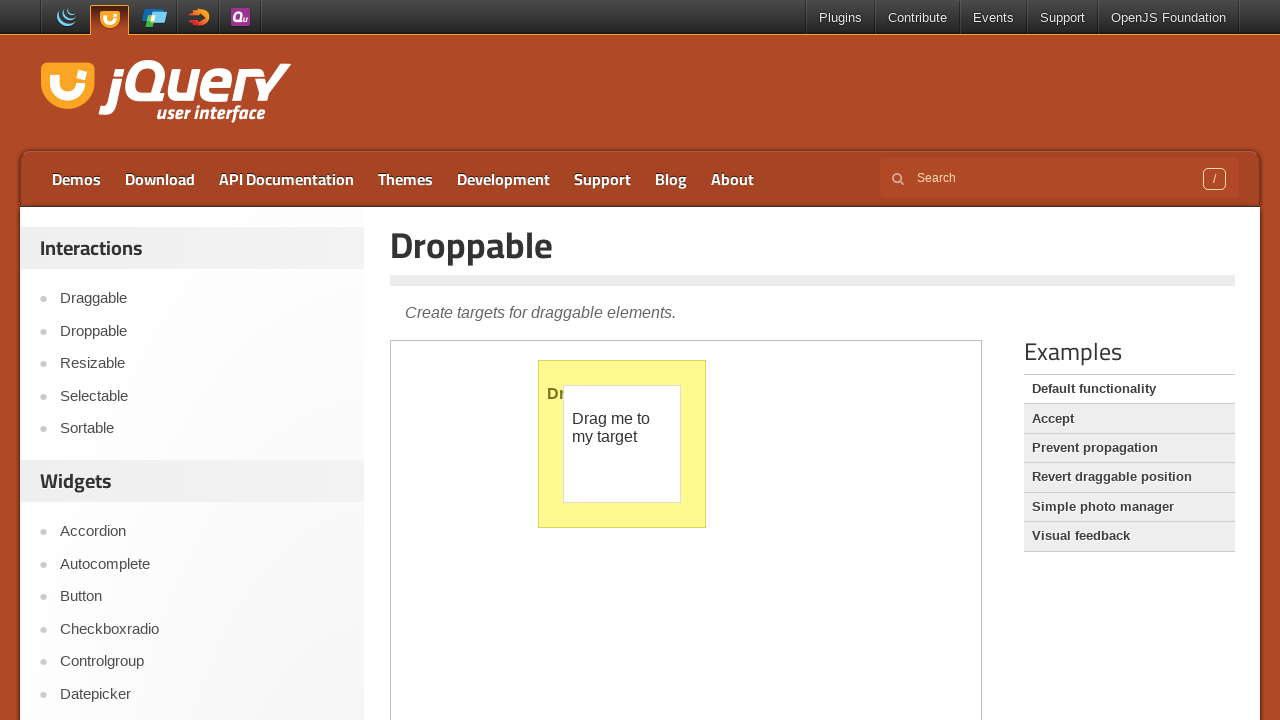